Tests dynamic loading functionality by navigating to a dynamic loading demo page, clicking the start button, waiting for content to load, and verifying the loaded text appears.

Starting URL: https://the-internet.herokuapp.com/dynamic_loading/1

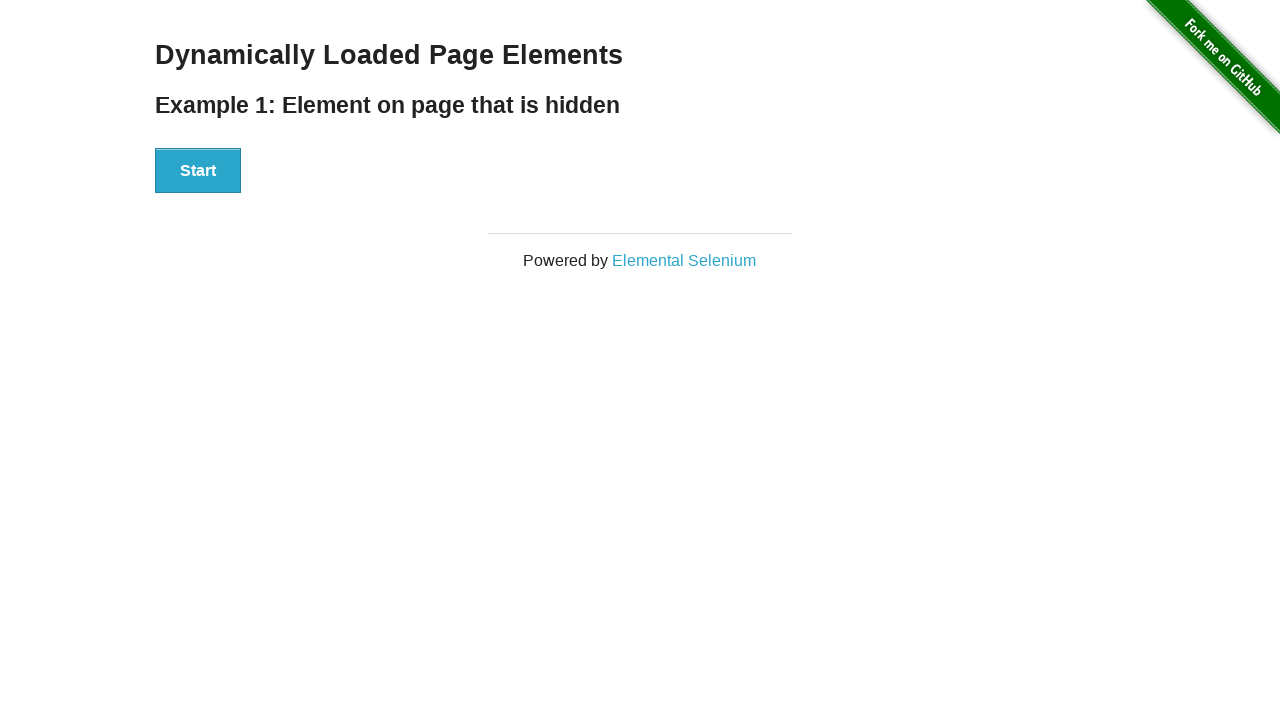

Waited for start button to be present in the DOM
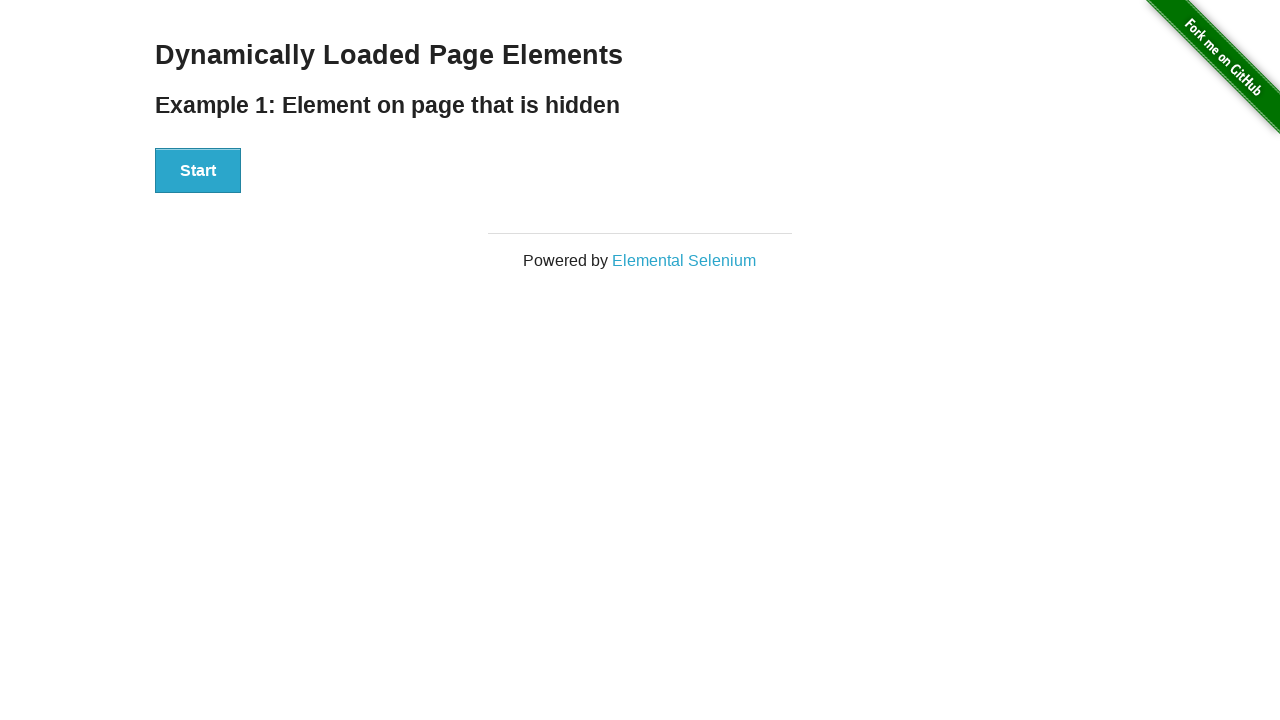

Clicked the start button to initiate dynamic loading at (198, 171) on #start button
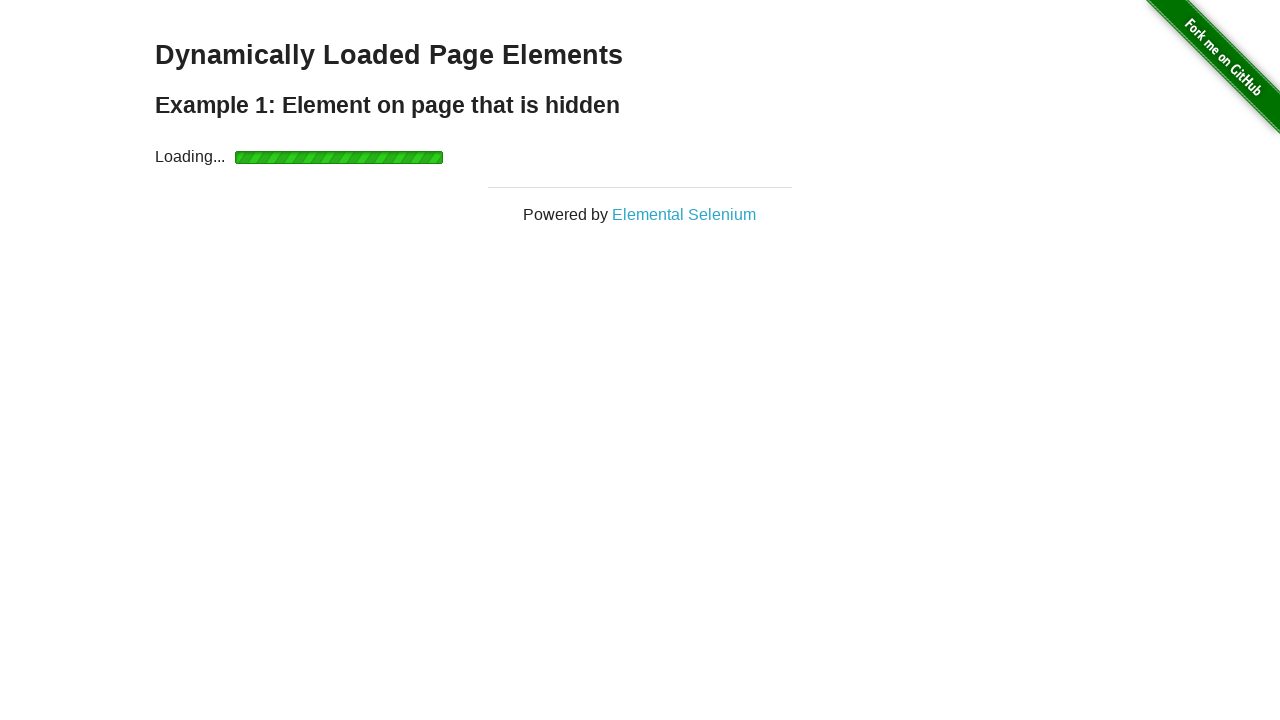

Waited for the finish element with loaded text to appear (up to 30 seconds)
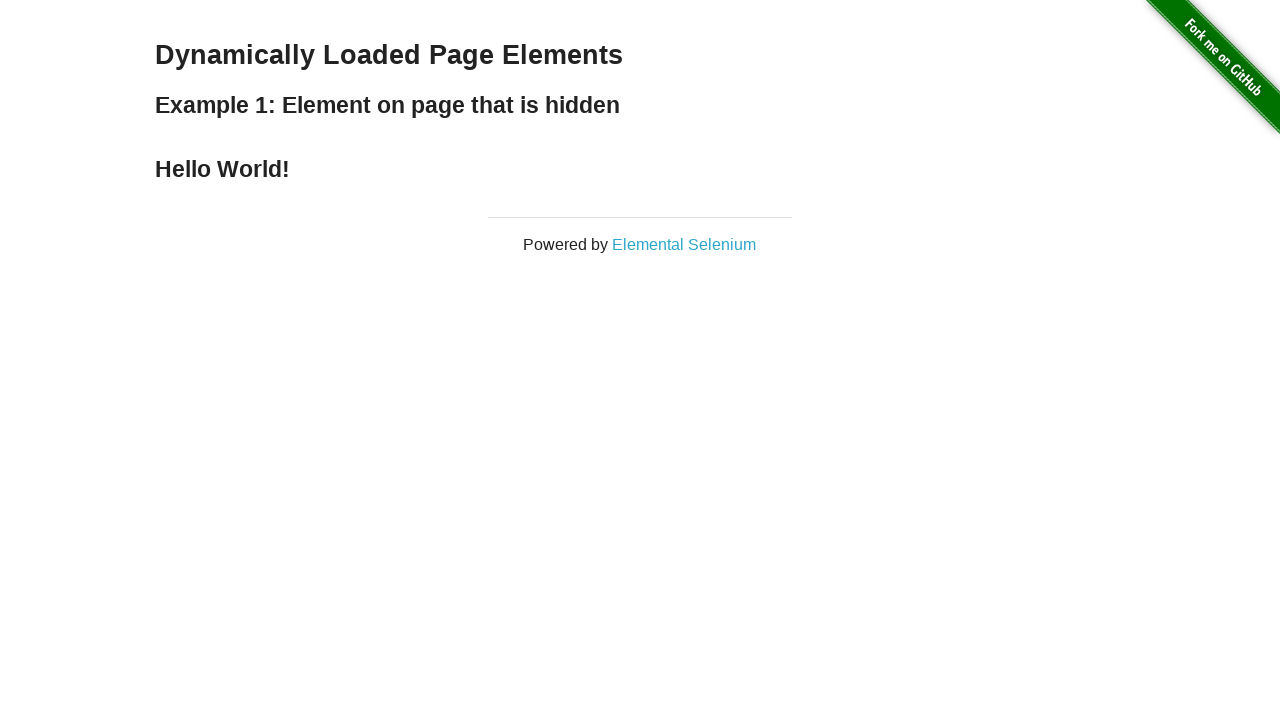

Retrieved the loaded text content from the finish element
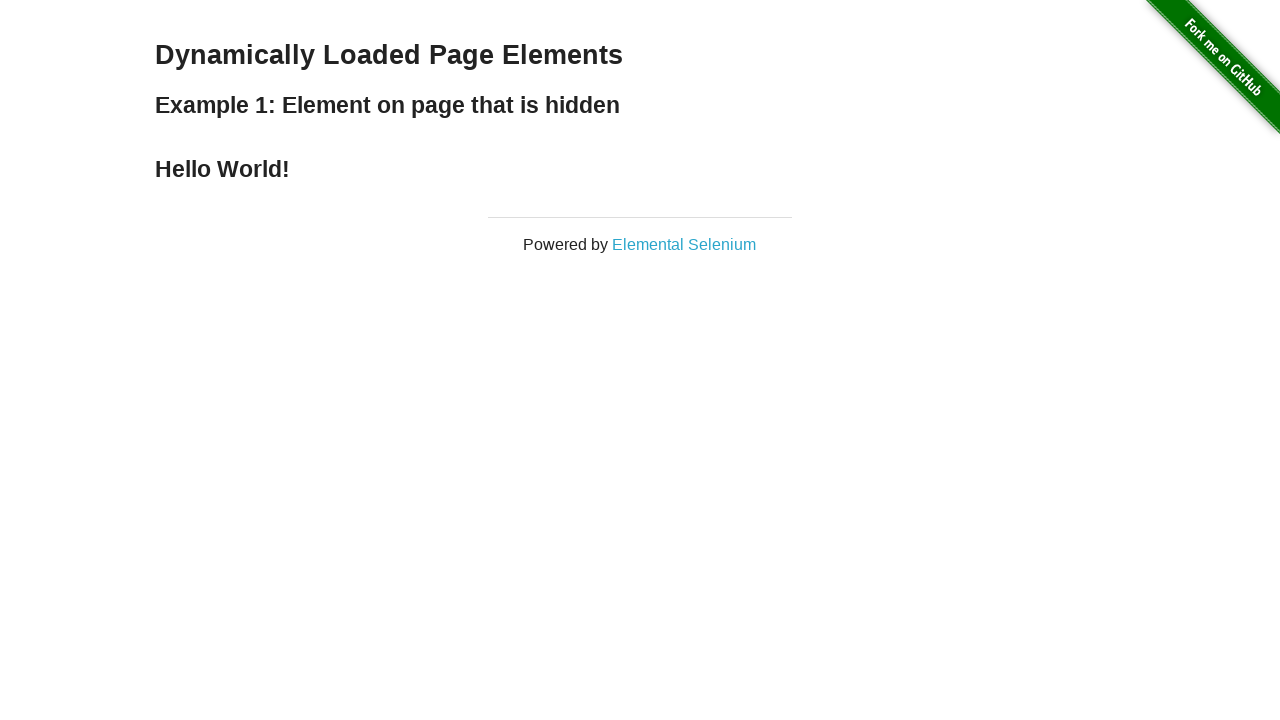

Printed loaded text: Hello World!
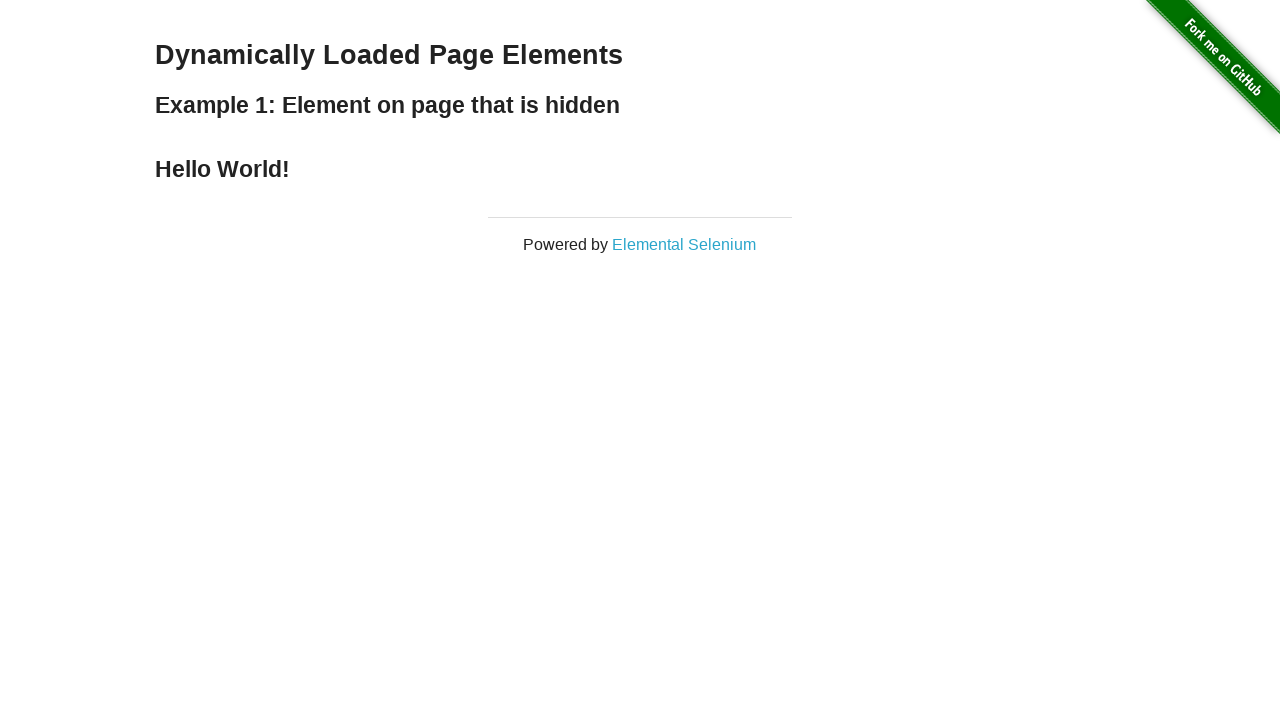

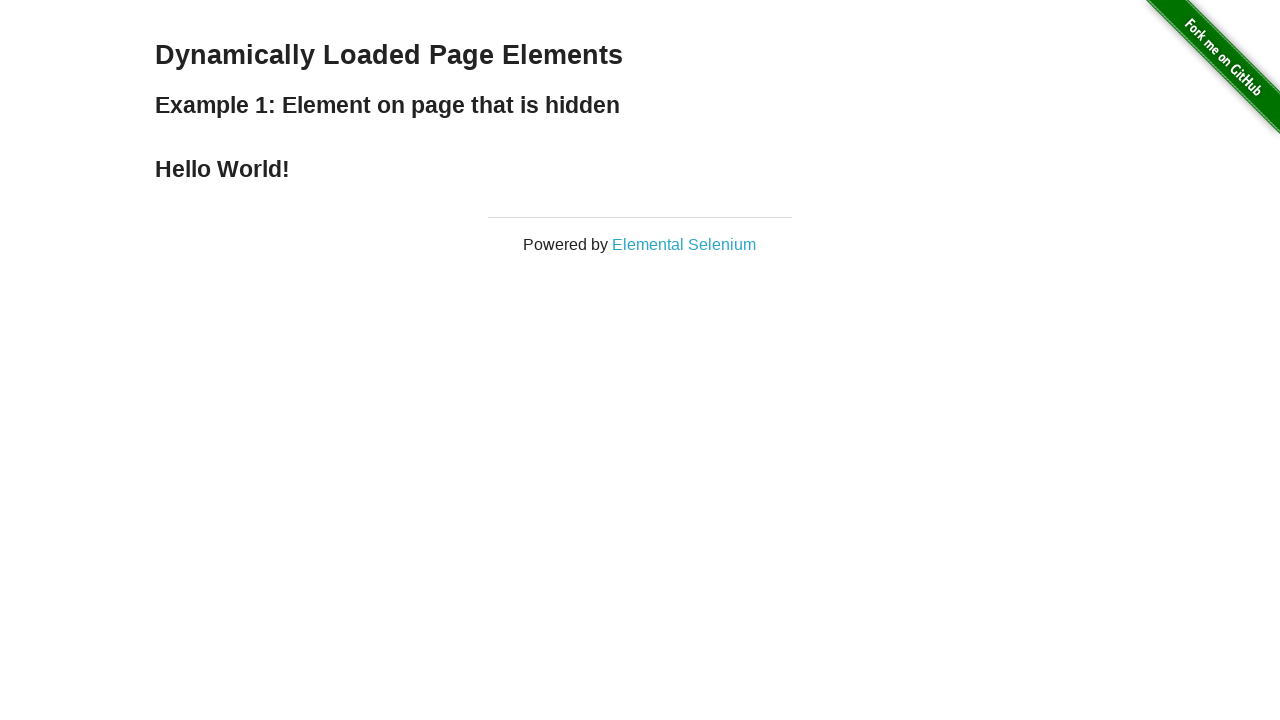